Tests dynamic click functionality by clicking a button and verifying the success message appears

Starting URL: https://demoqa.com/buttons

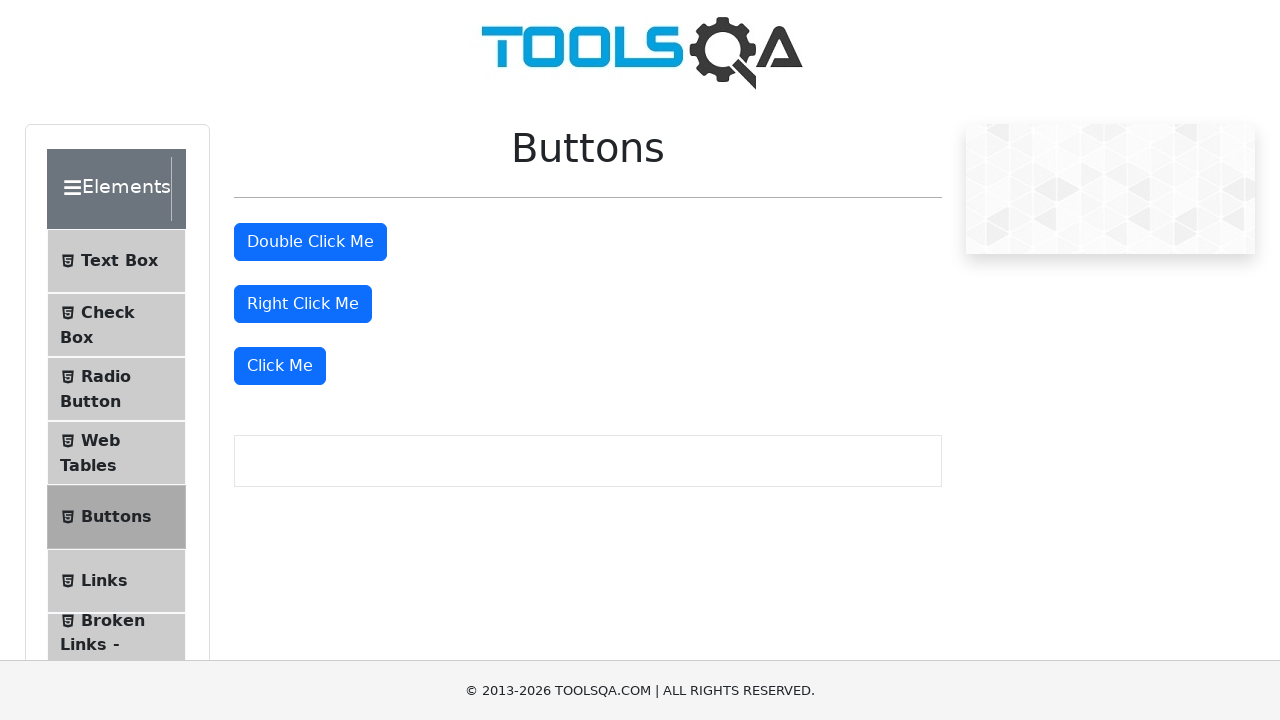

Clicked 'Click Me' button to trigger dynamic click at (280, 366) on xpath=//*[text()='Click Me']
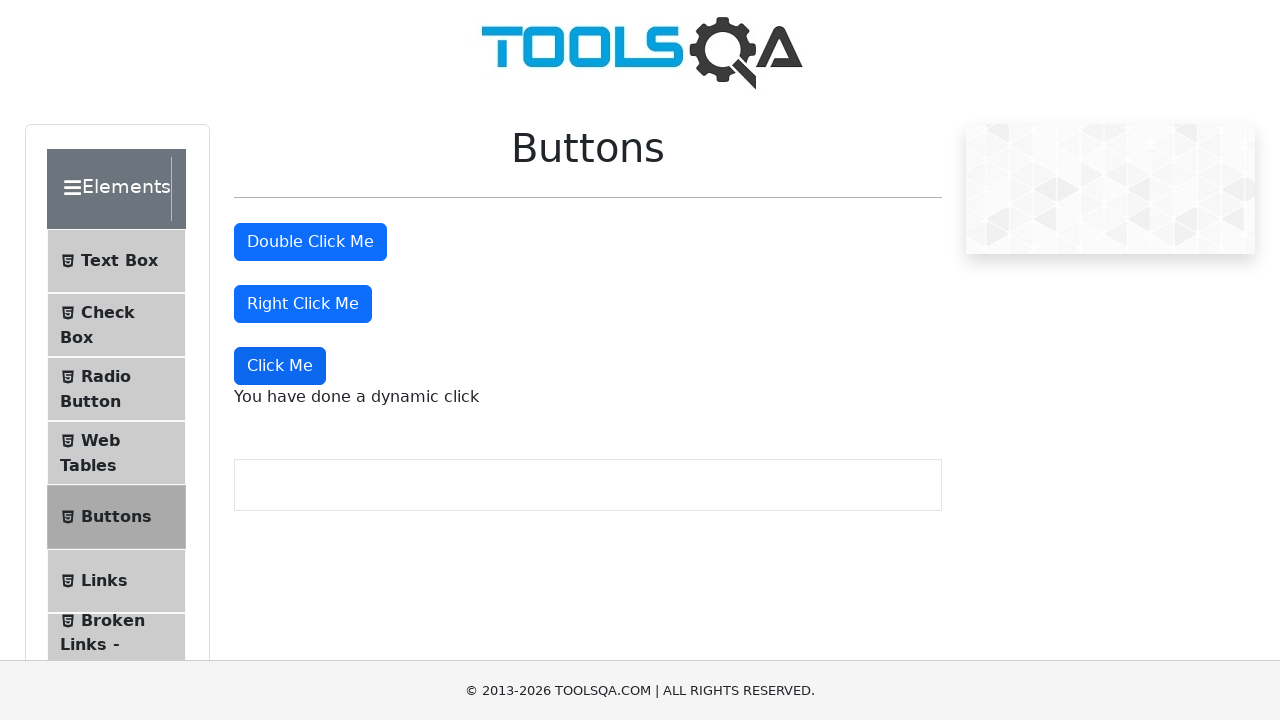

Dynamic click message element loaded
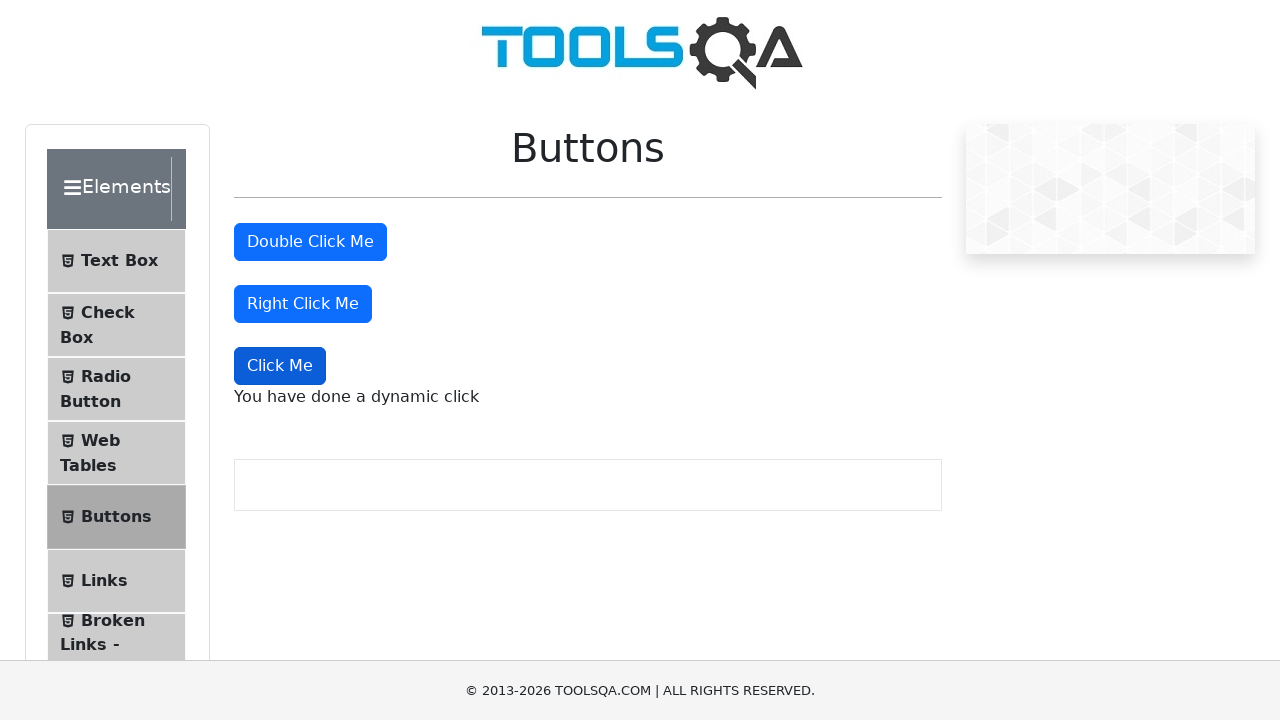

Verified success message 'You have done a dynamic click' appeared
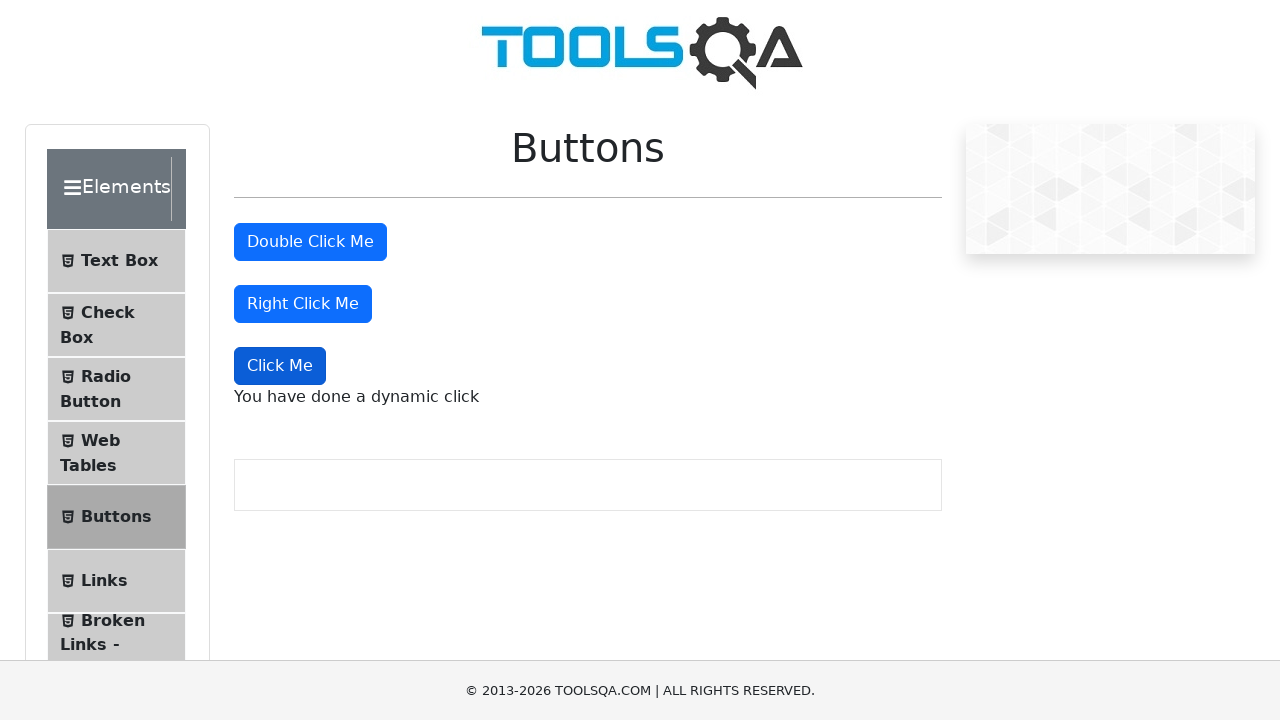

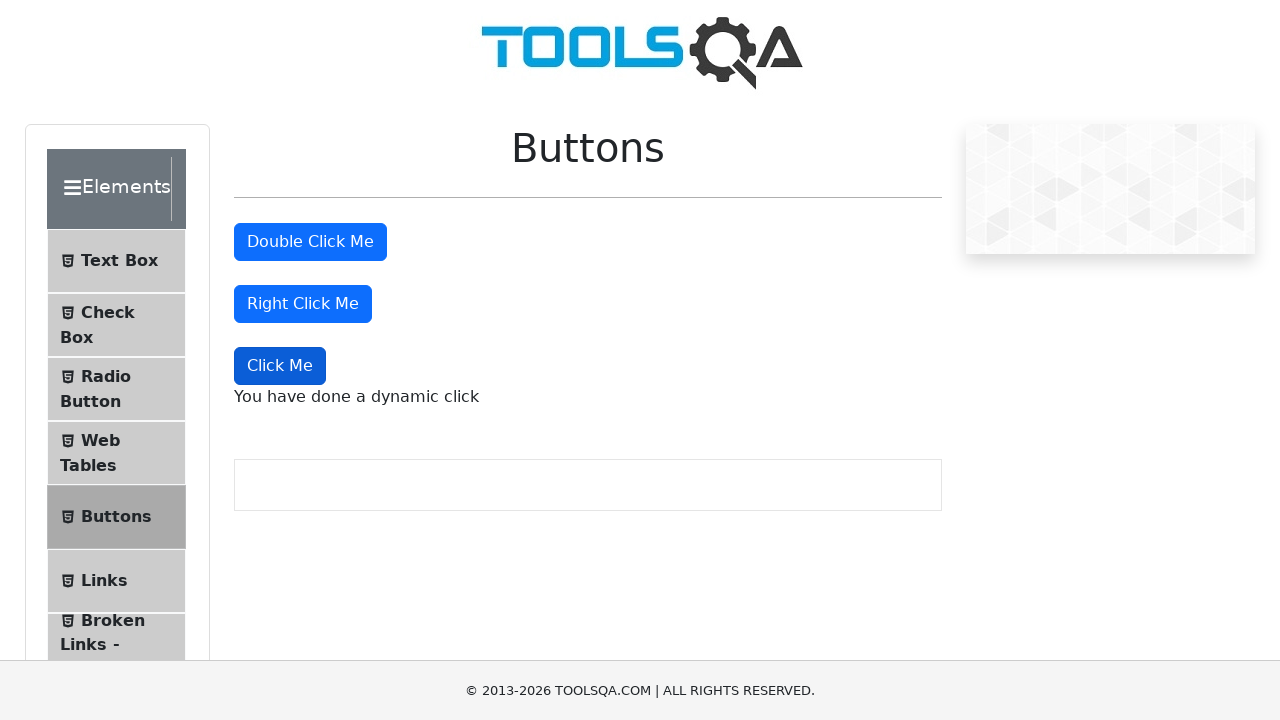